Tests opening a new browser tab, switching to it, navigating to a different URL, and verifying two tabs/windows exist.

Starting URL: https://the-internet.herokuapp.com/windows

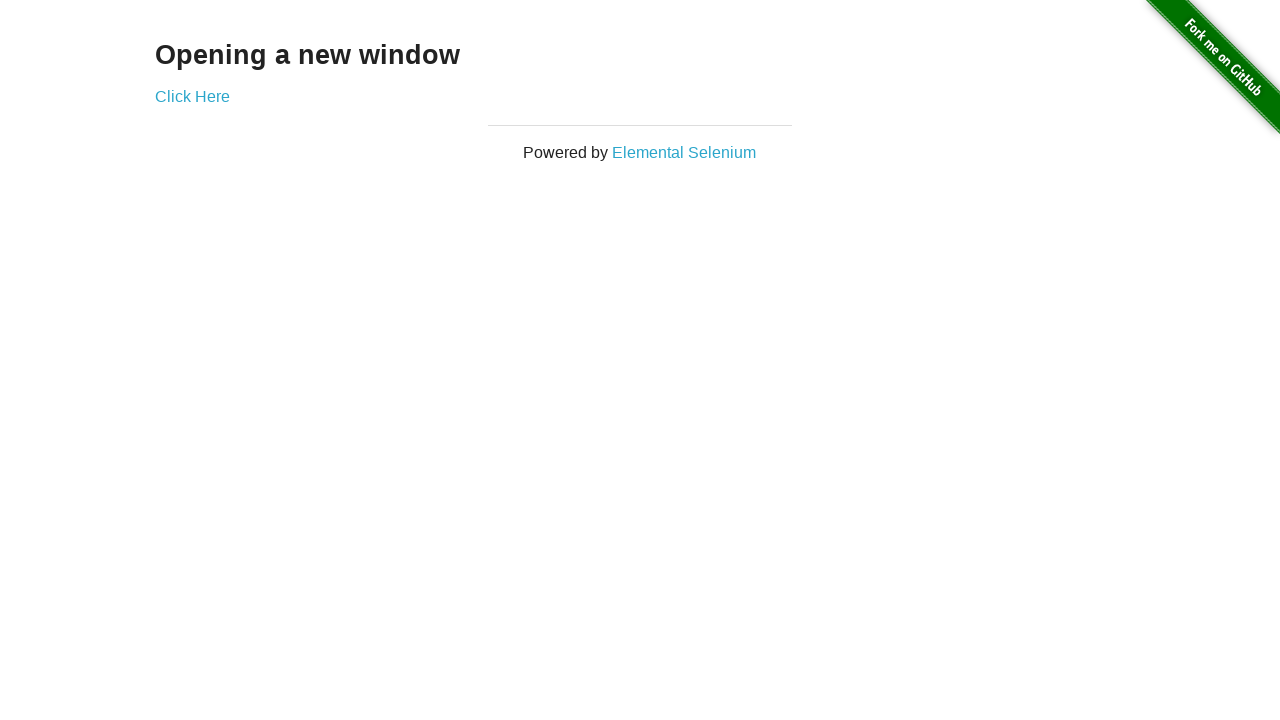

Opened a new browser tab
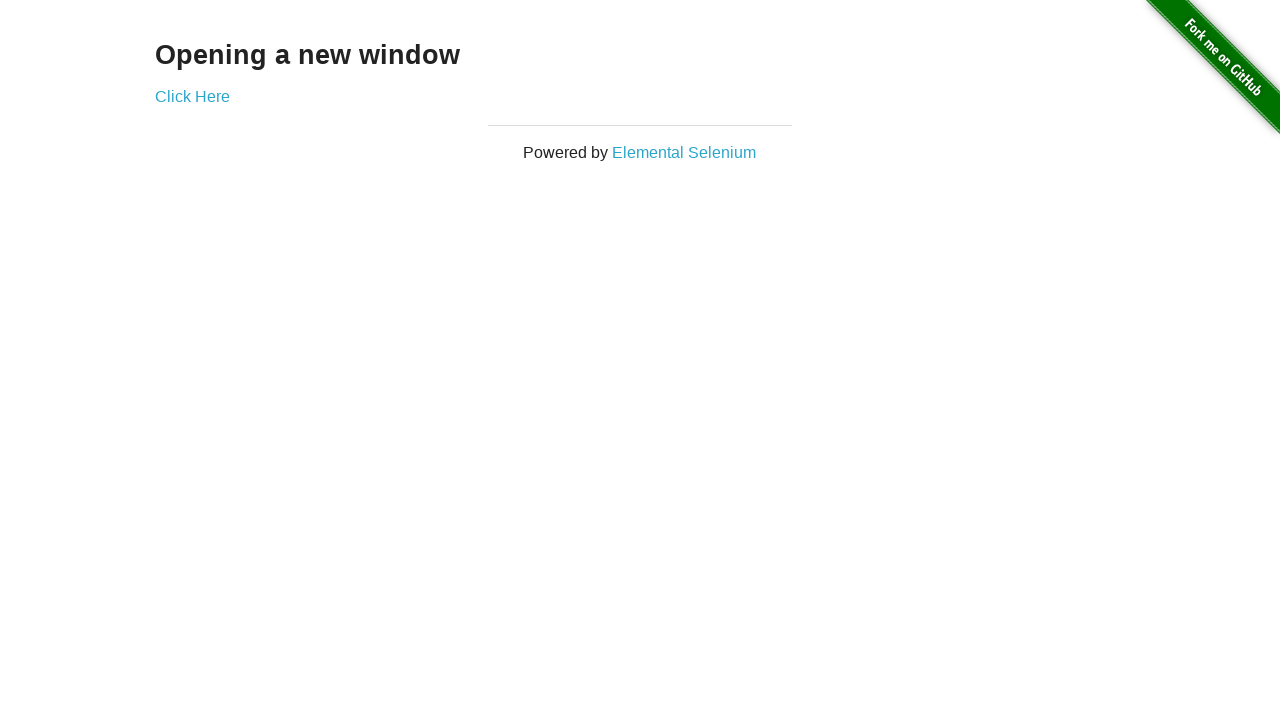

Navigated new tab to https://the-internet.herokuapp.com/typos
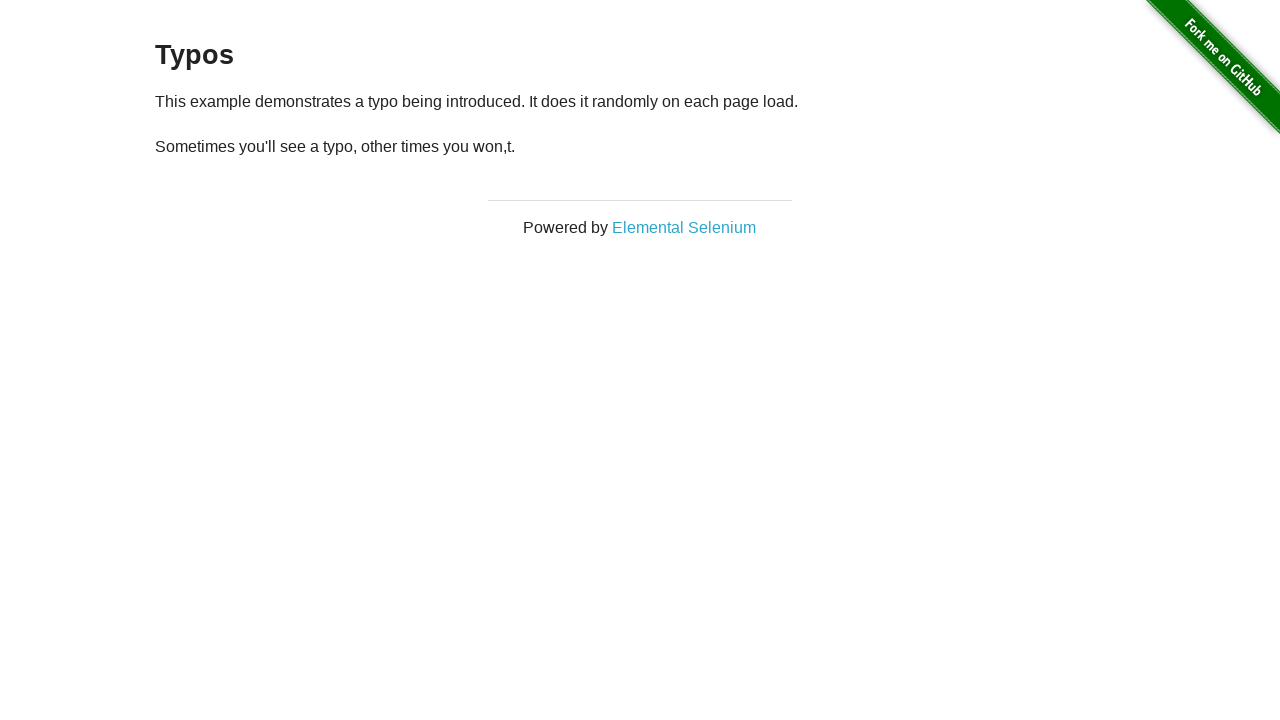

Verified that 2 tabs/windows are open
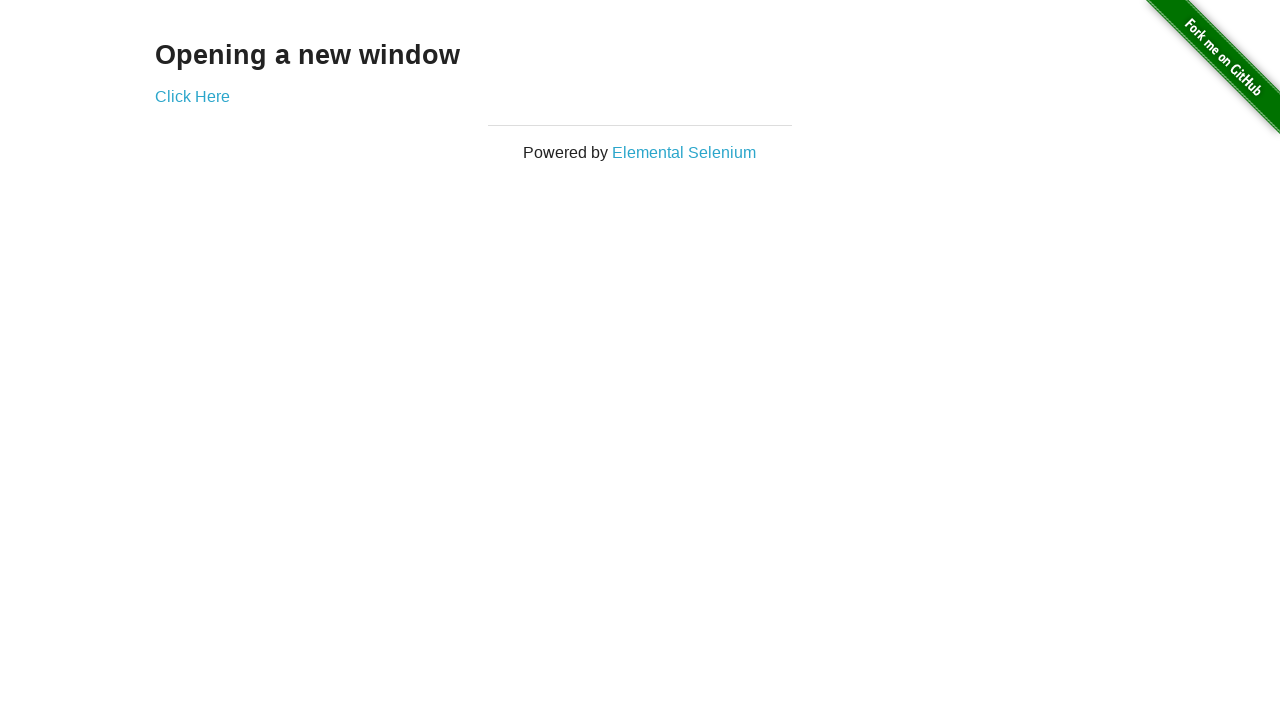

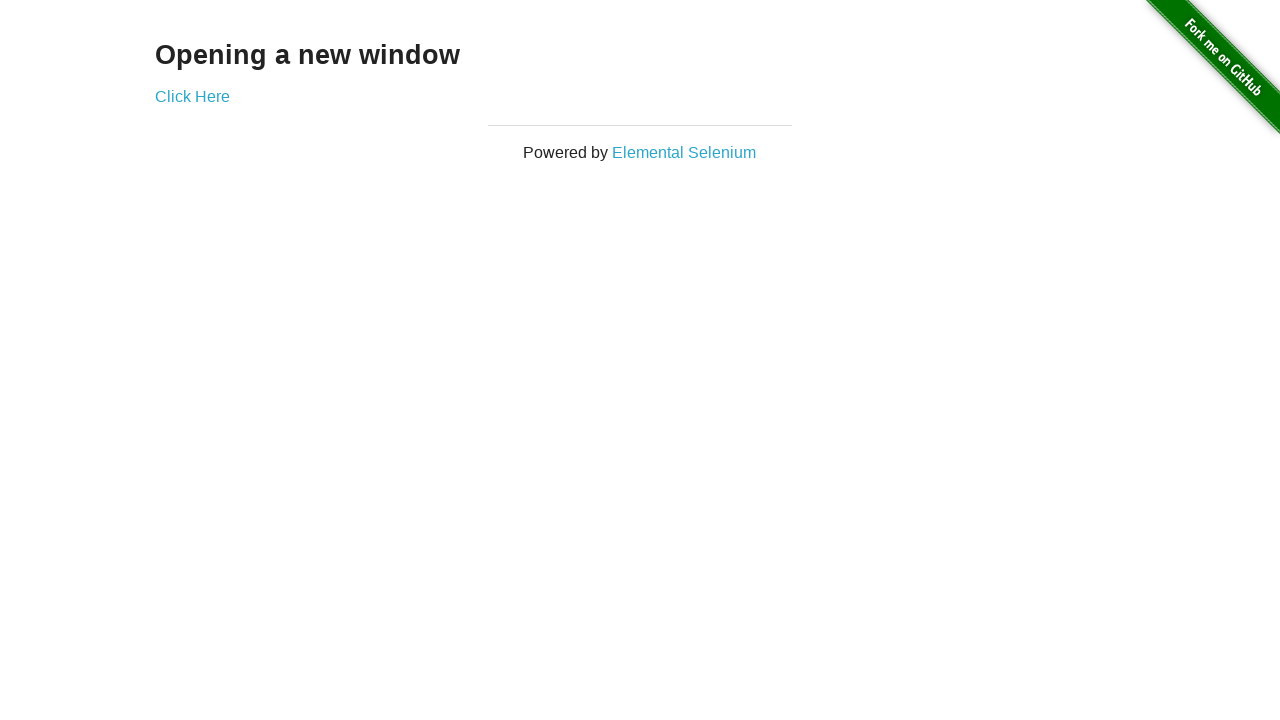